Tests the store location selection flow by clicking on pickup option and selecting a specific store location (Bustleton Ave in Philadelphia)

Starting URL: https://www.shop.netcostmarket.com/

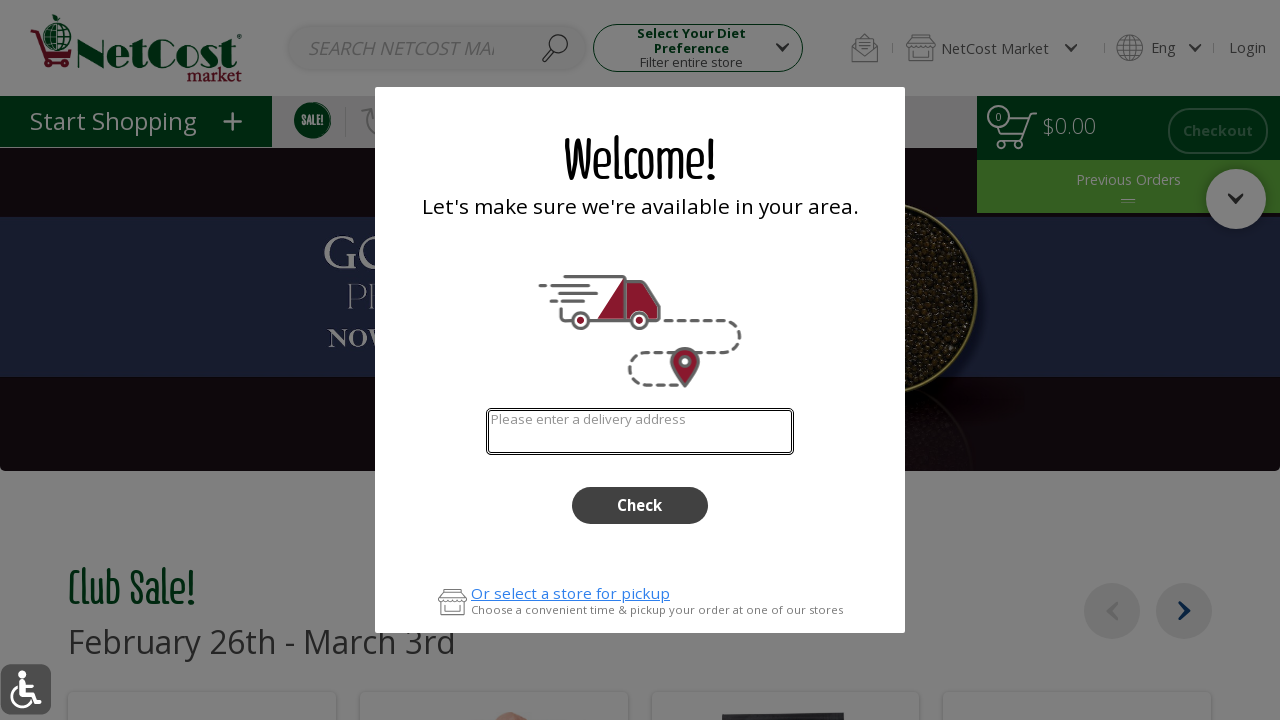

Clicked on pickup option at (657, 593) on a[ng-click='chooseAreaCtrl.filterAreas.pickup();']
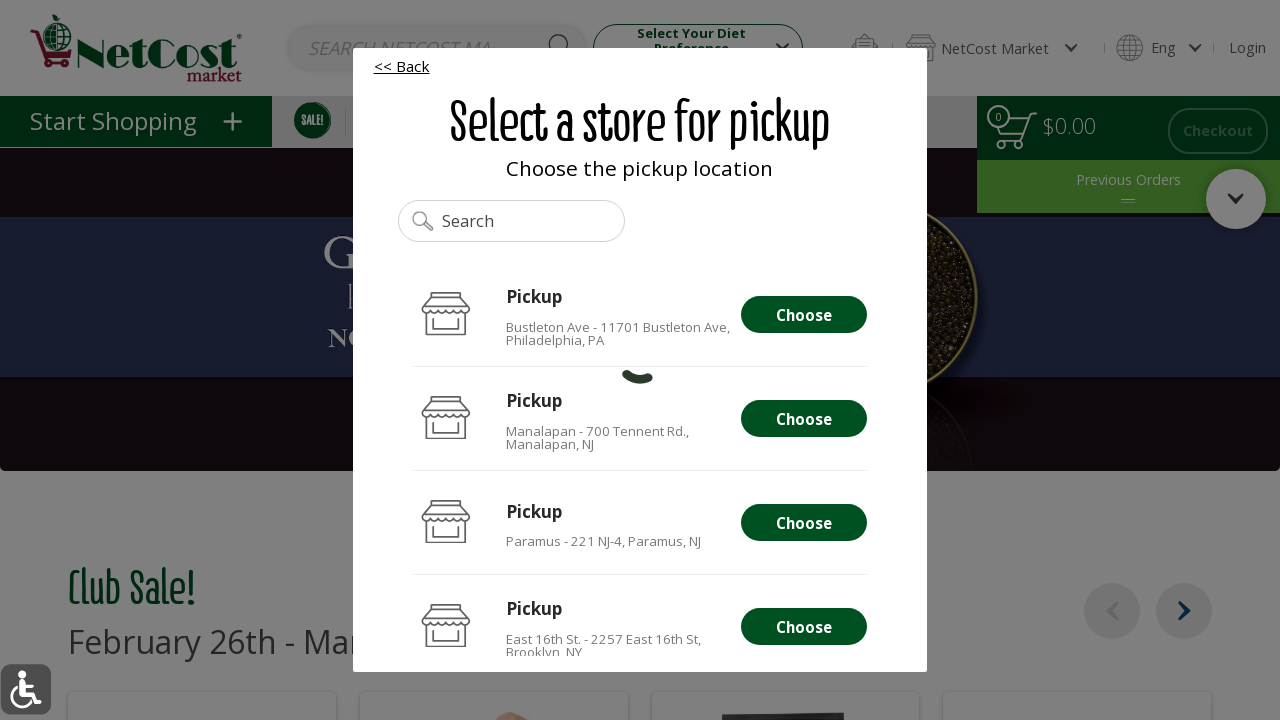

Selected Bustleton Ave store location in Philadelphia at (804, 315) on button[aria-label='Choose Bustleton Ave - 11701 Bustleton Ave, Philadelphia, PA'
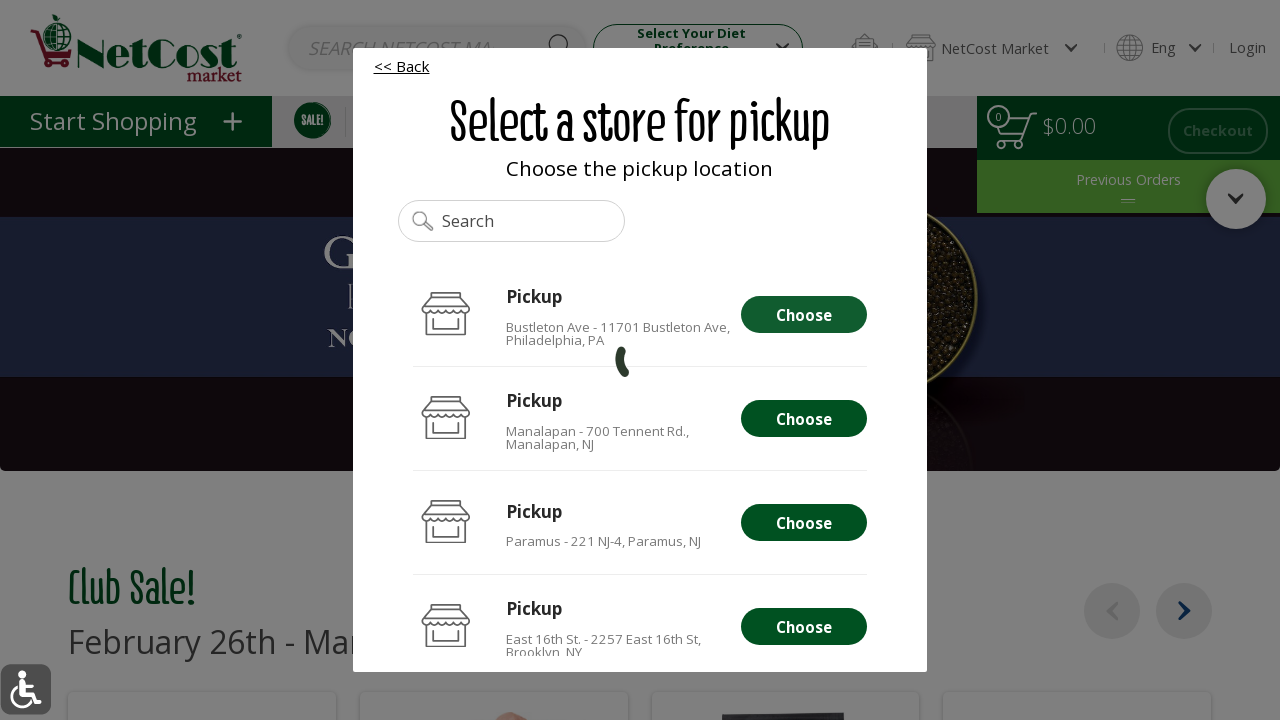

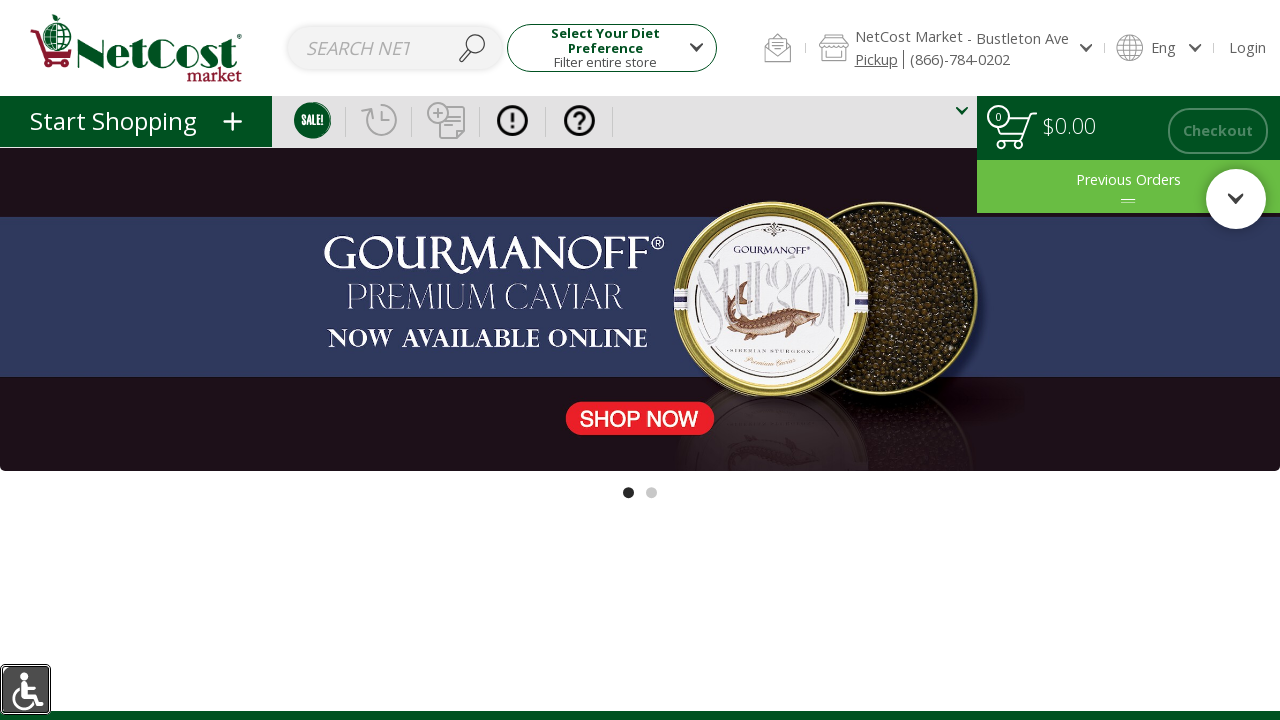